Tests unchecking a pre-checked checkbox

Starting URL: https://bonigarcia.dev/selenium-webdriver-java/web-form.html

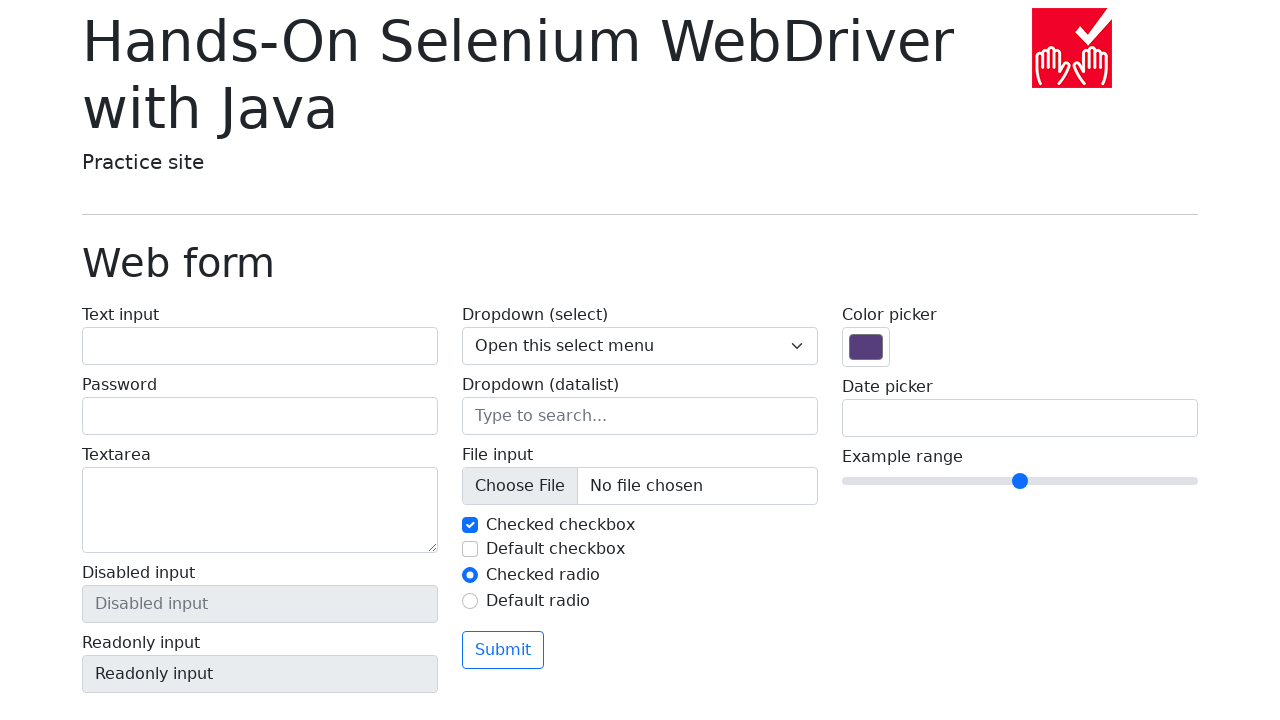

Located the pre-checked checkbox element with id 'my-check-1'
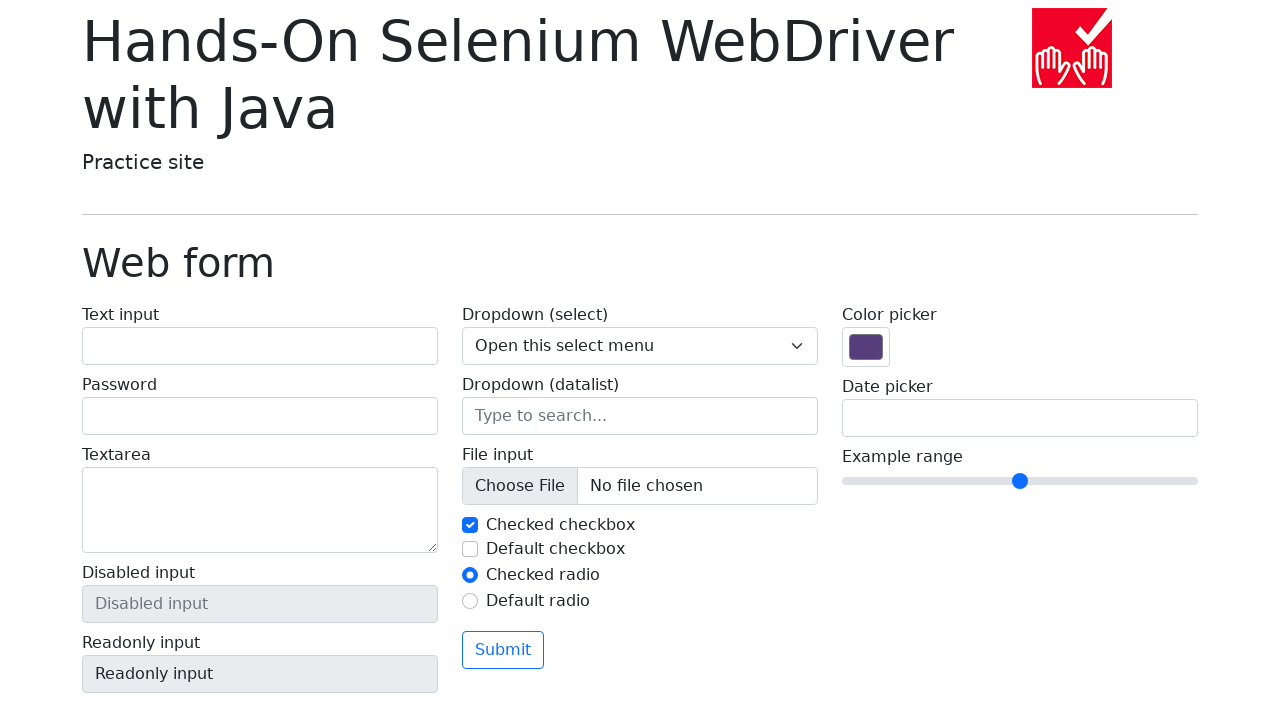

Clicked the checkbox to uncheck it at (470, 525) on #my-check-1
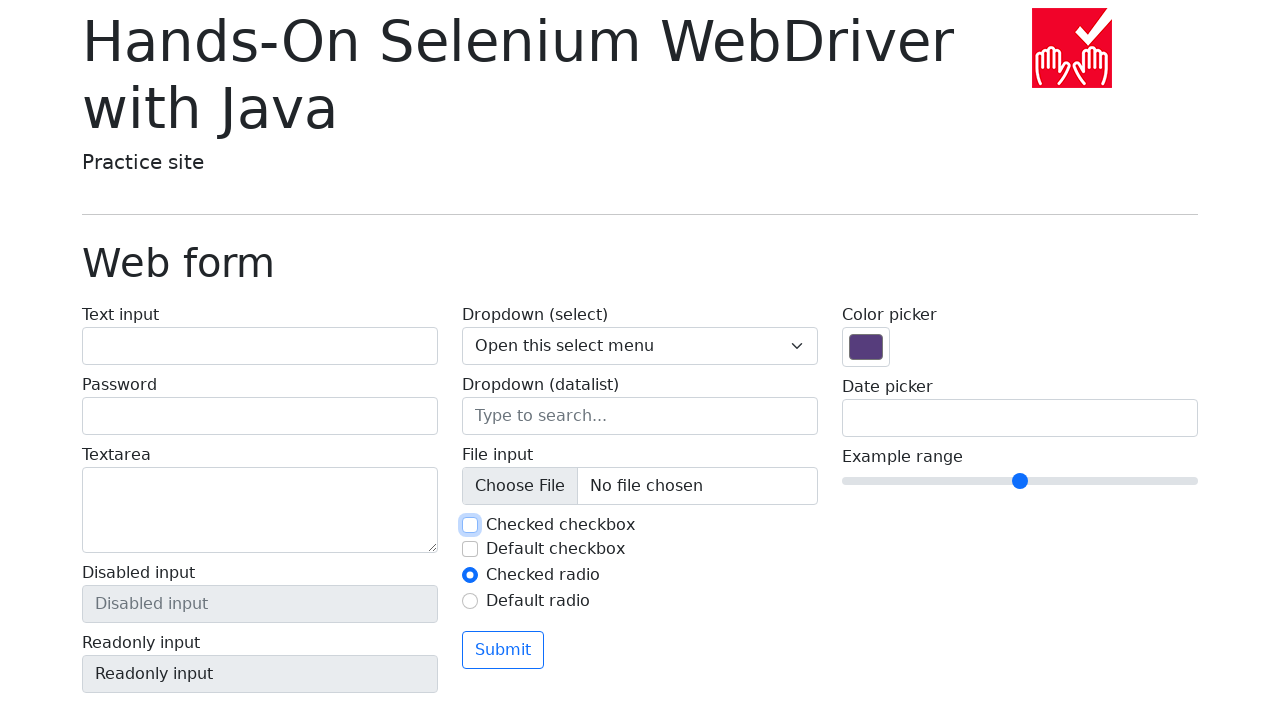

Verified that the checkbox is now unchecked
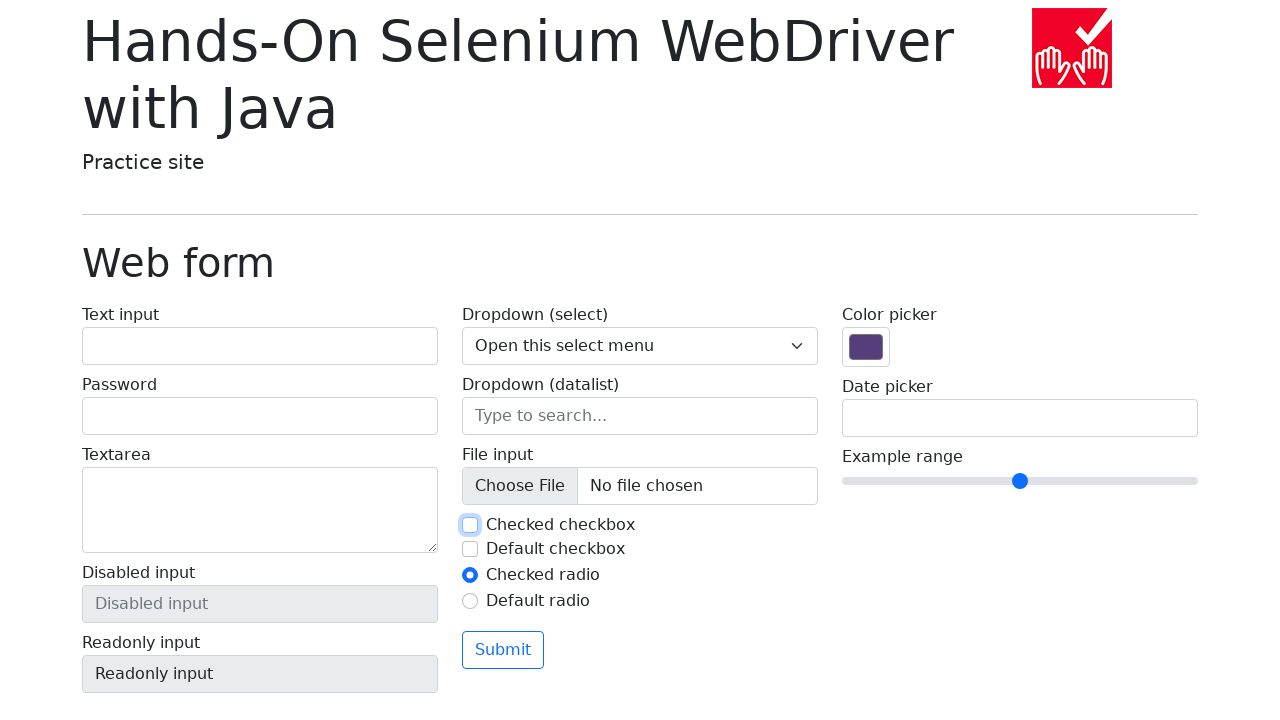

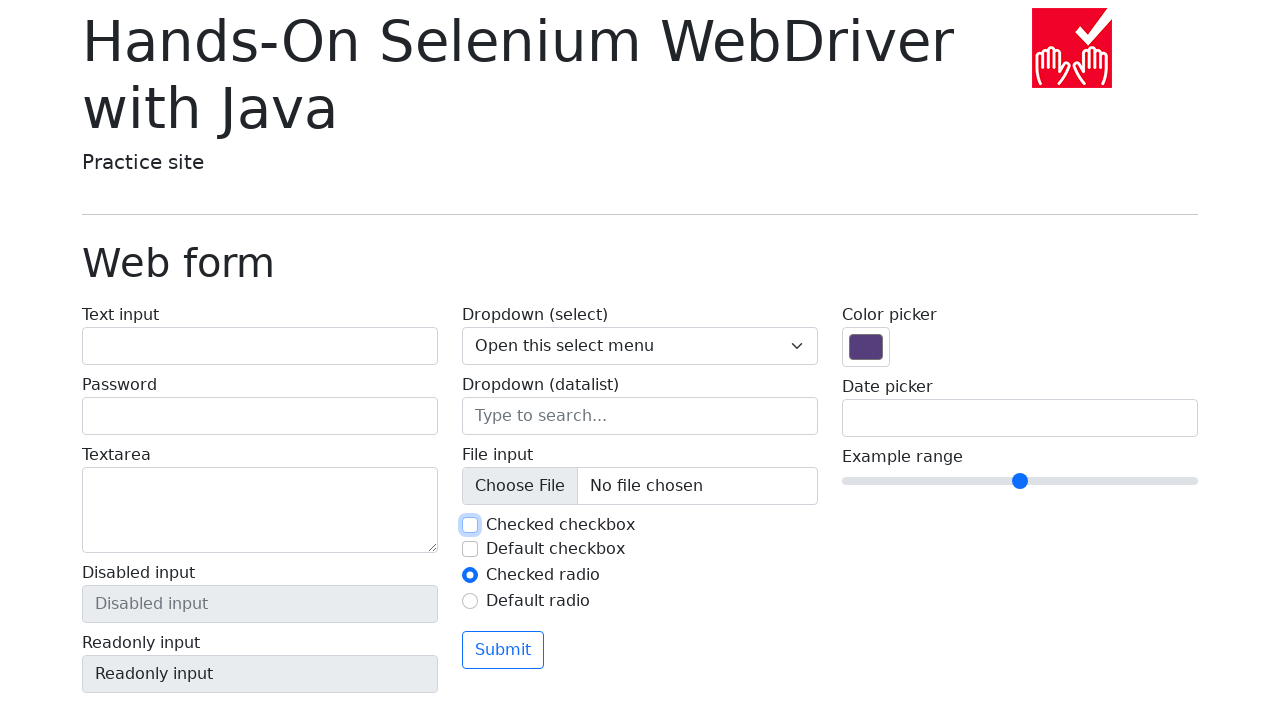